Tests registration form validation when confirmation email doesn't match the original email

Starting URL: https://alada.vn/tai-khoan/dang-ky.html

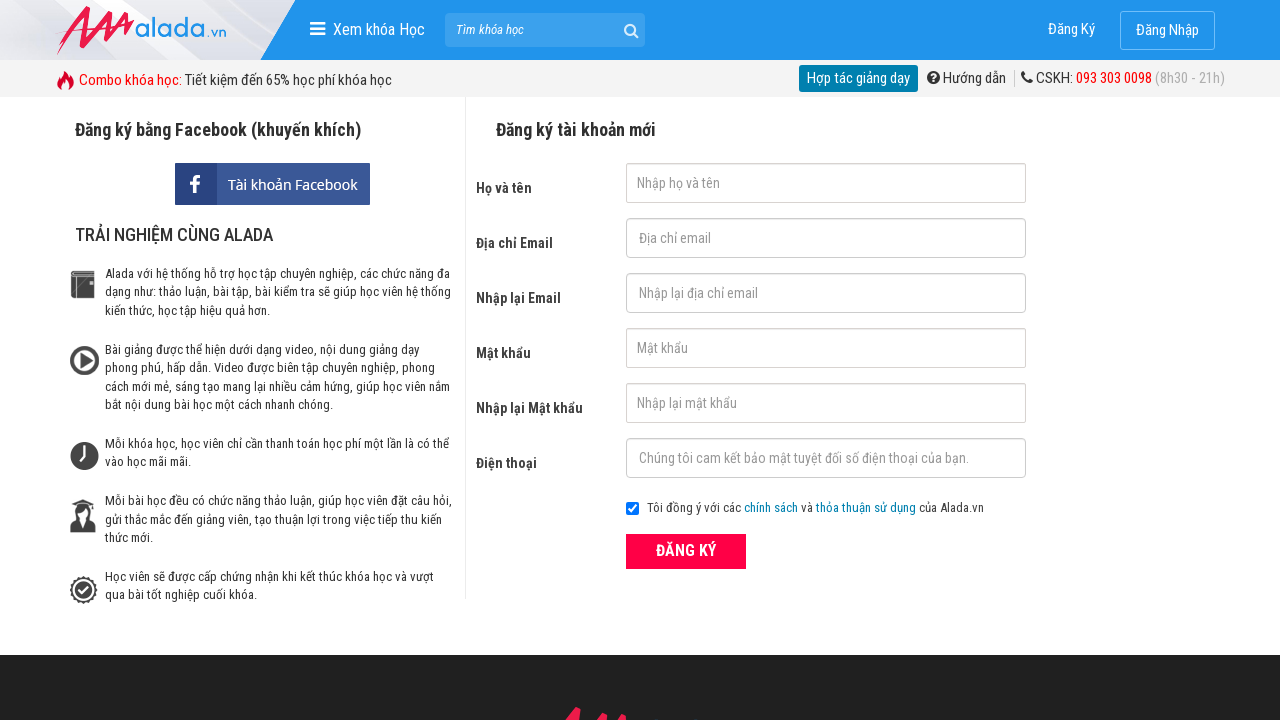

Filled first name field with 'Michael Johnson' on #txtFirstname
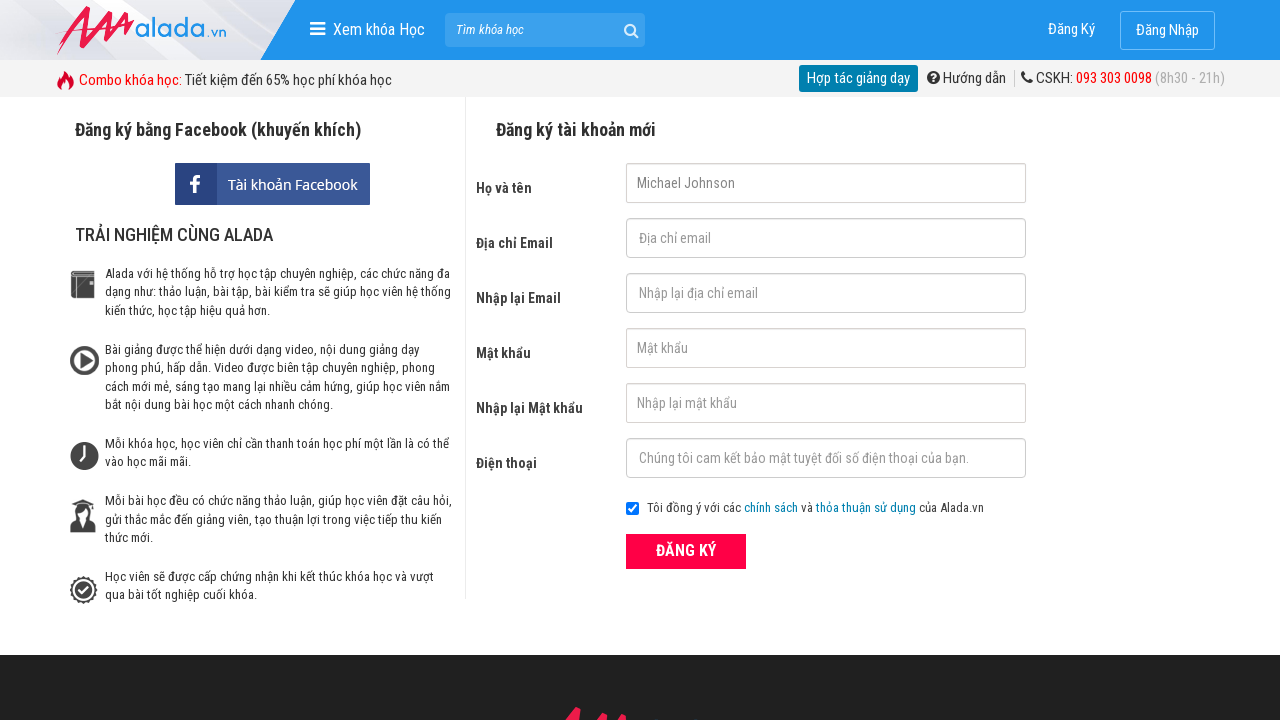

Filled email field with 'valid@example.com' on #txtEmail
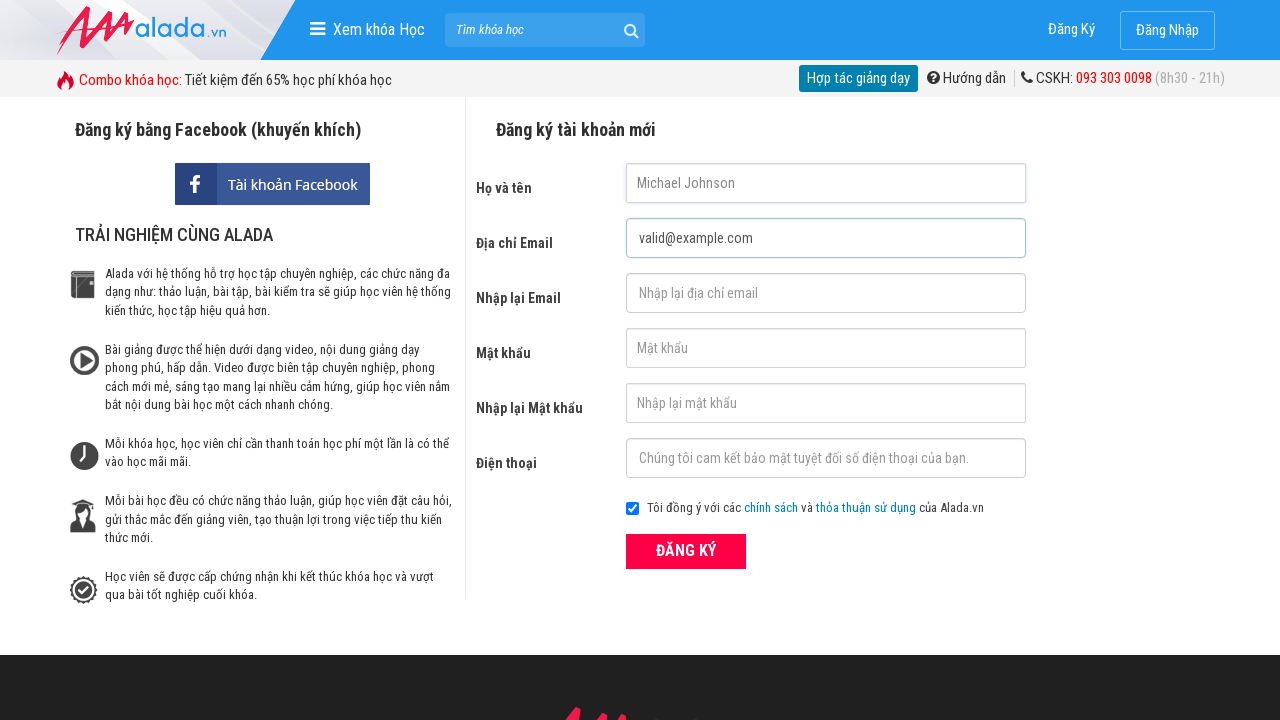

Filled confirmation email field with 'different@example.com' to test mismatch validation on #txtCEmail
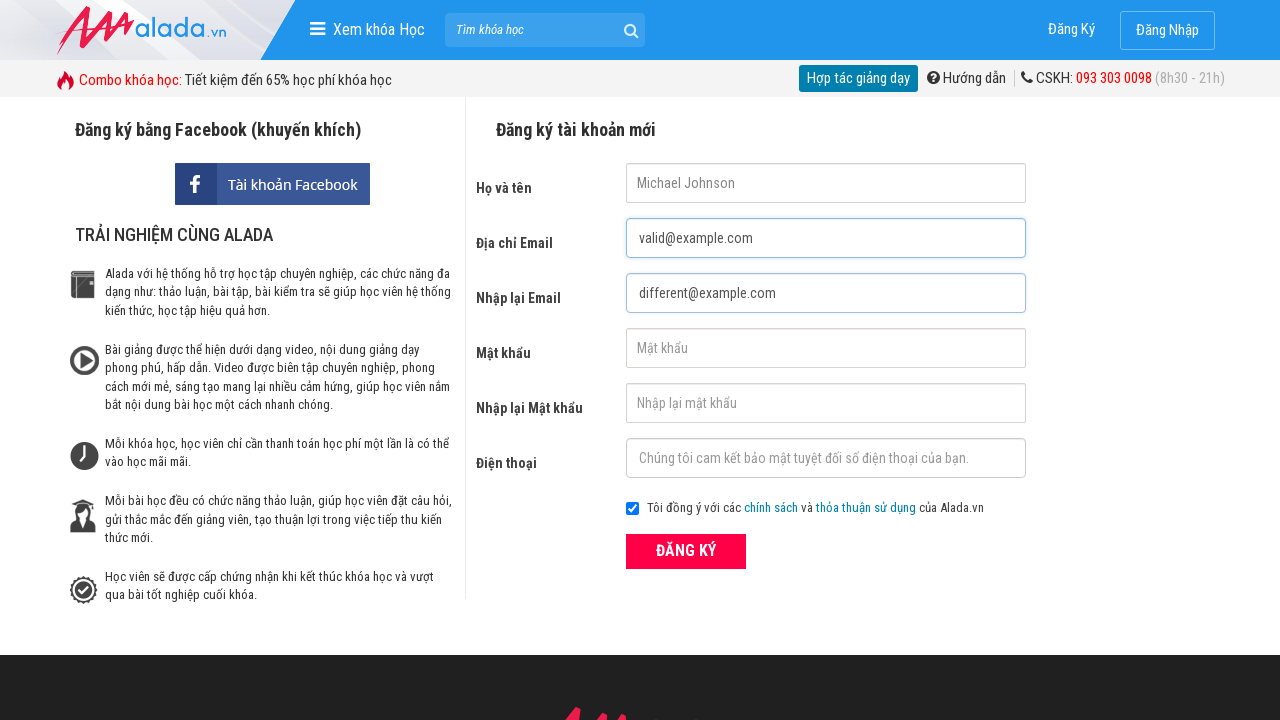

Filled password field with 'password123' on #txtPassword
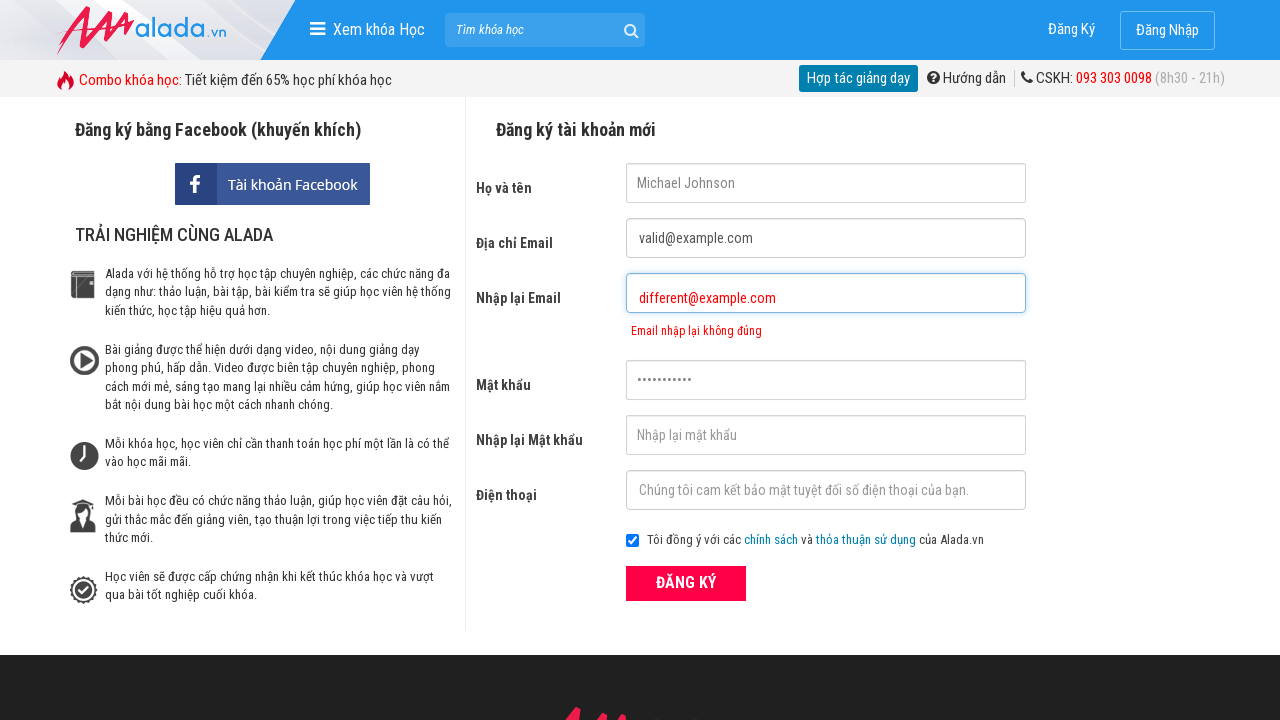

Filled confirmation password field with 'password123' on #txtCPassword
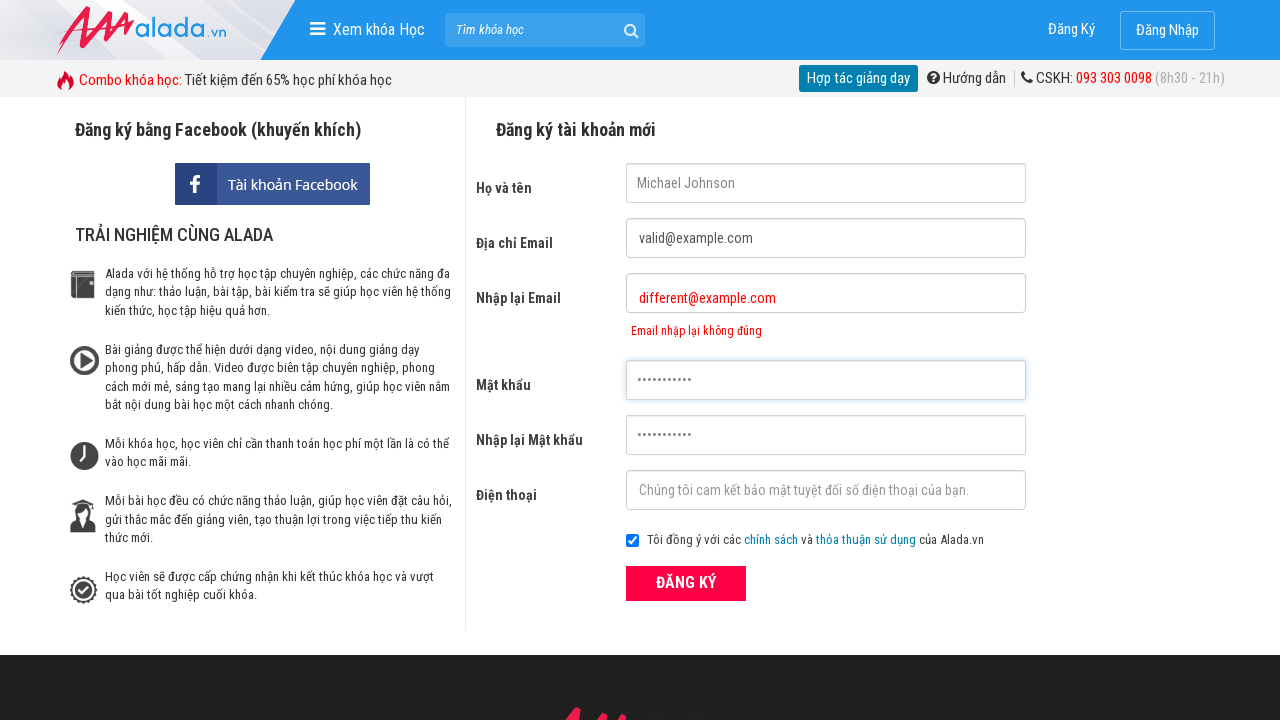

Filled phone number field with '0912345678' on #txtPhone
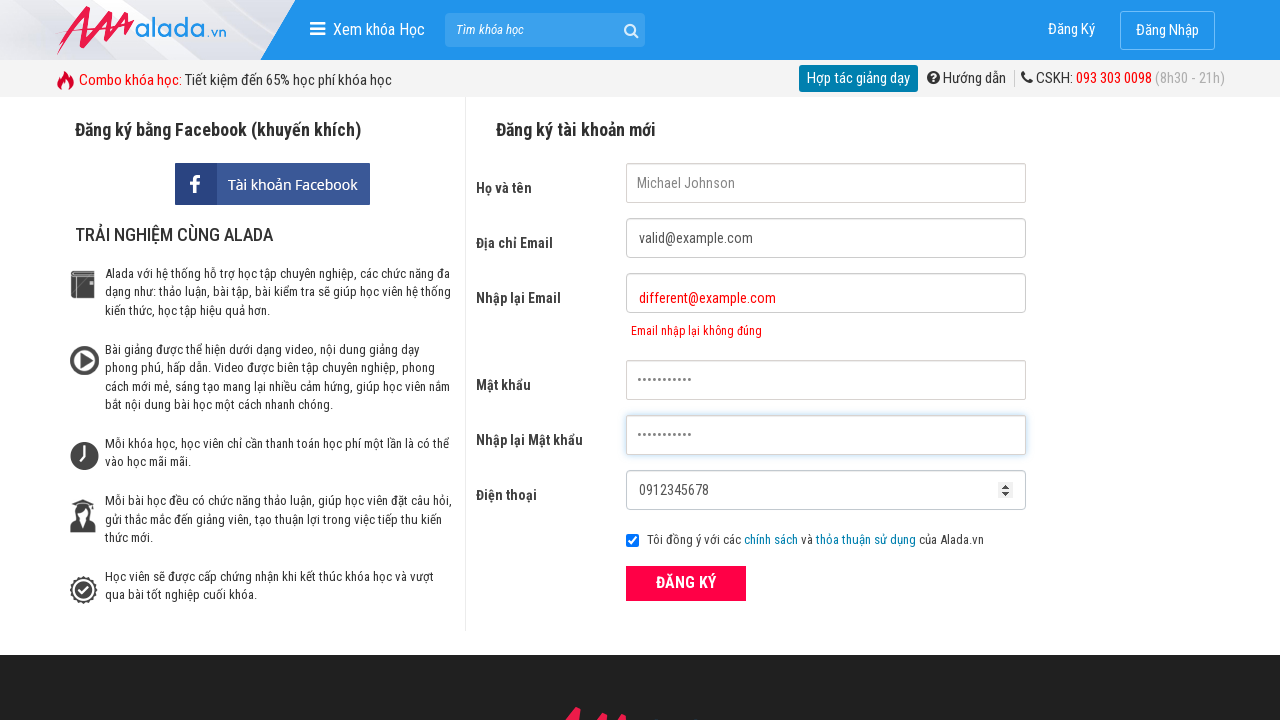

Clicked register button to submit form with mismatched confirmation email at (686, 583) on xpath=//div[@class='field_btn']/button
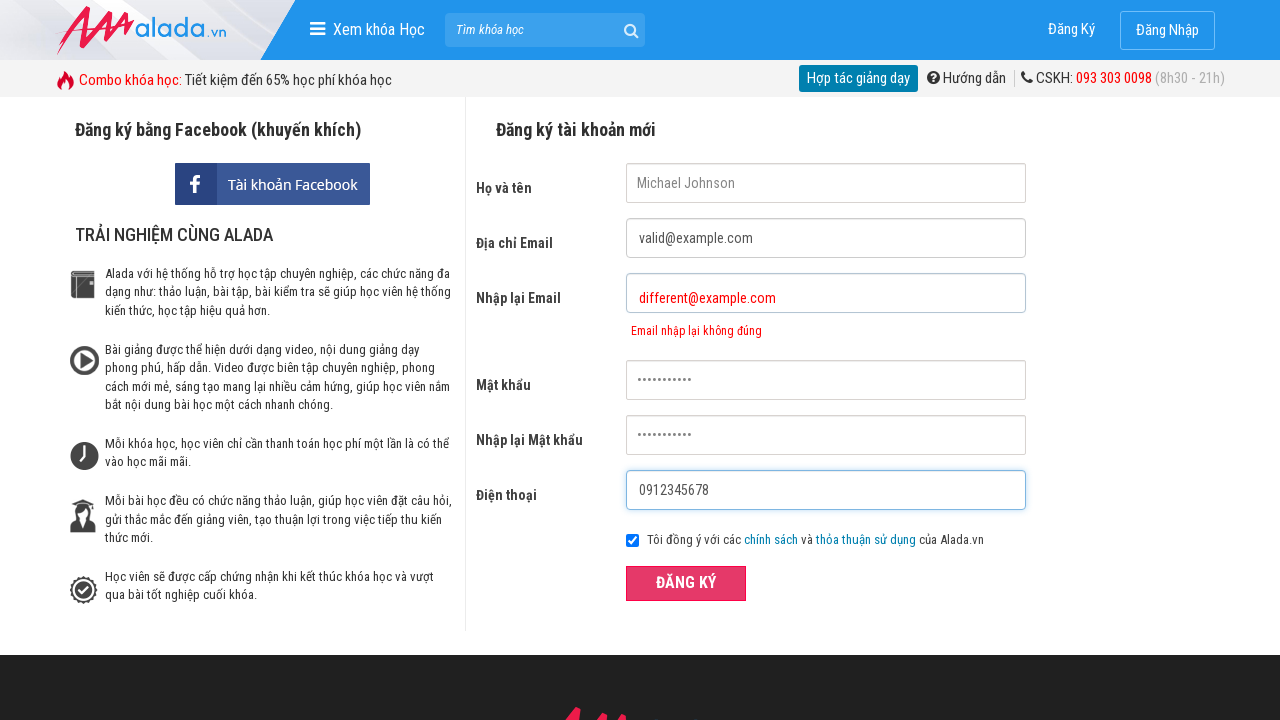

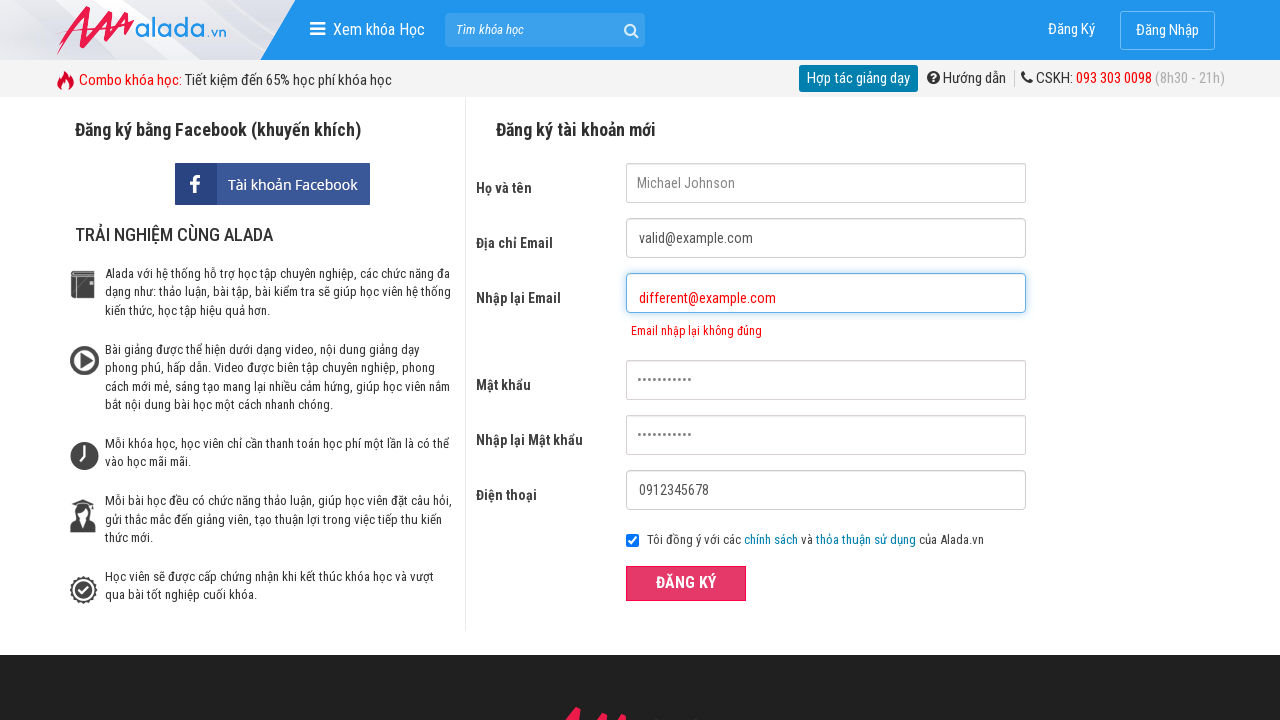